Tests checkbox functionality by checking the state of a checkbox, clicking it to toggle its state, and counting total checkboxes on the page

Starting URL: https://rahulshettyacademy.com/AutomationPractice/

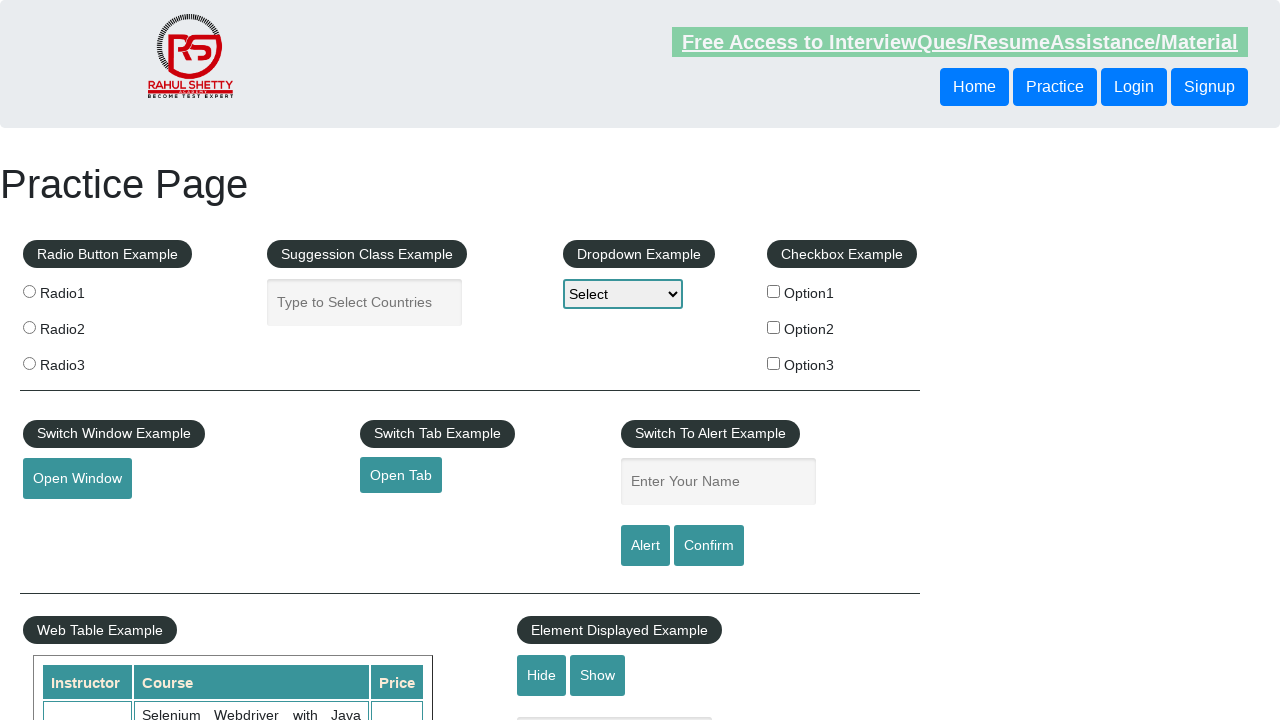

Checked initial state of checkbox #checkBoxOption1 - unchecked
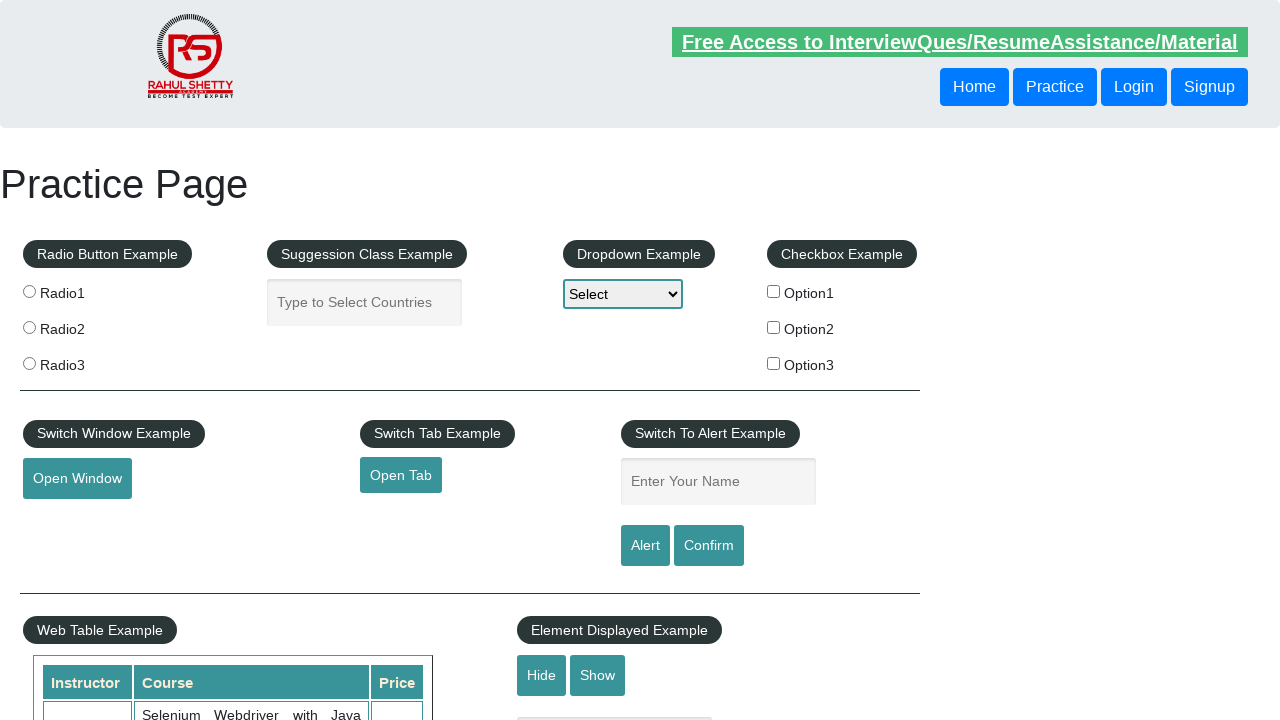

Clicked checkbox #checkBoxOption1 to toggle its state at (774, 291) on #checkBoxOption1
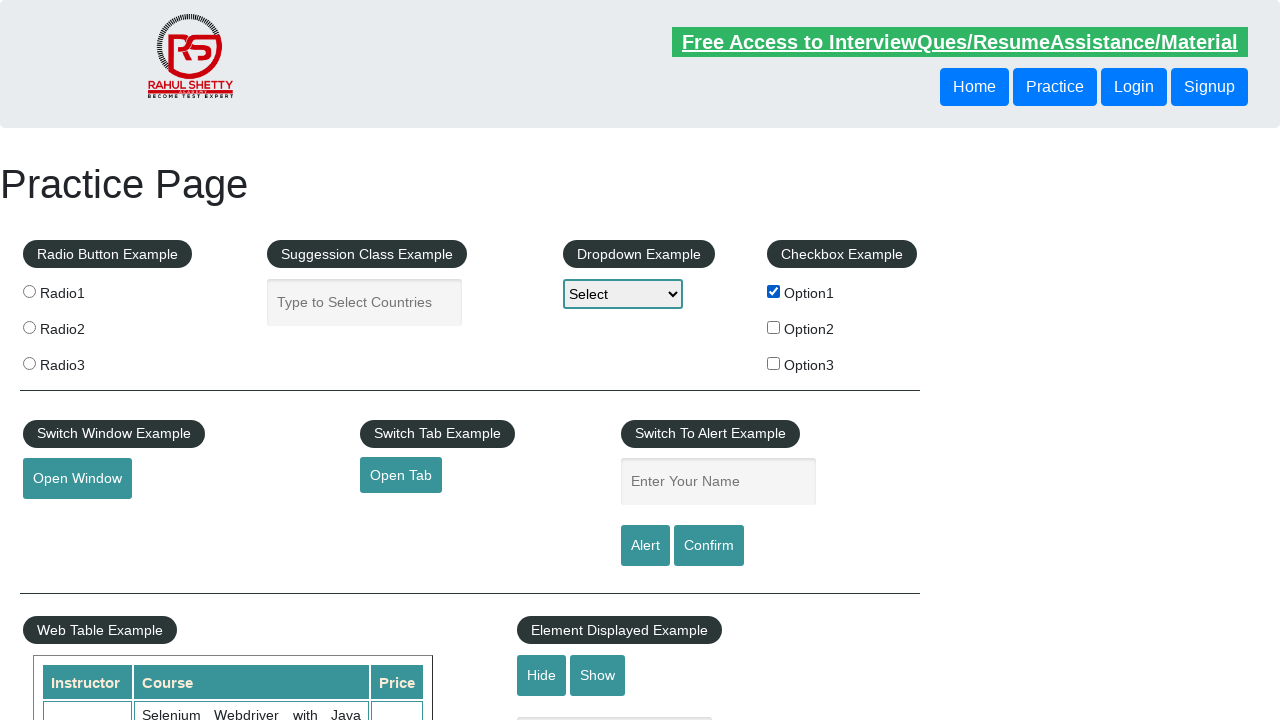

Checked state of checkbox #checkBoxOption1 after click - checked
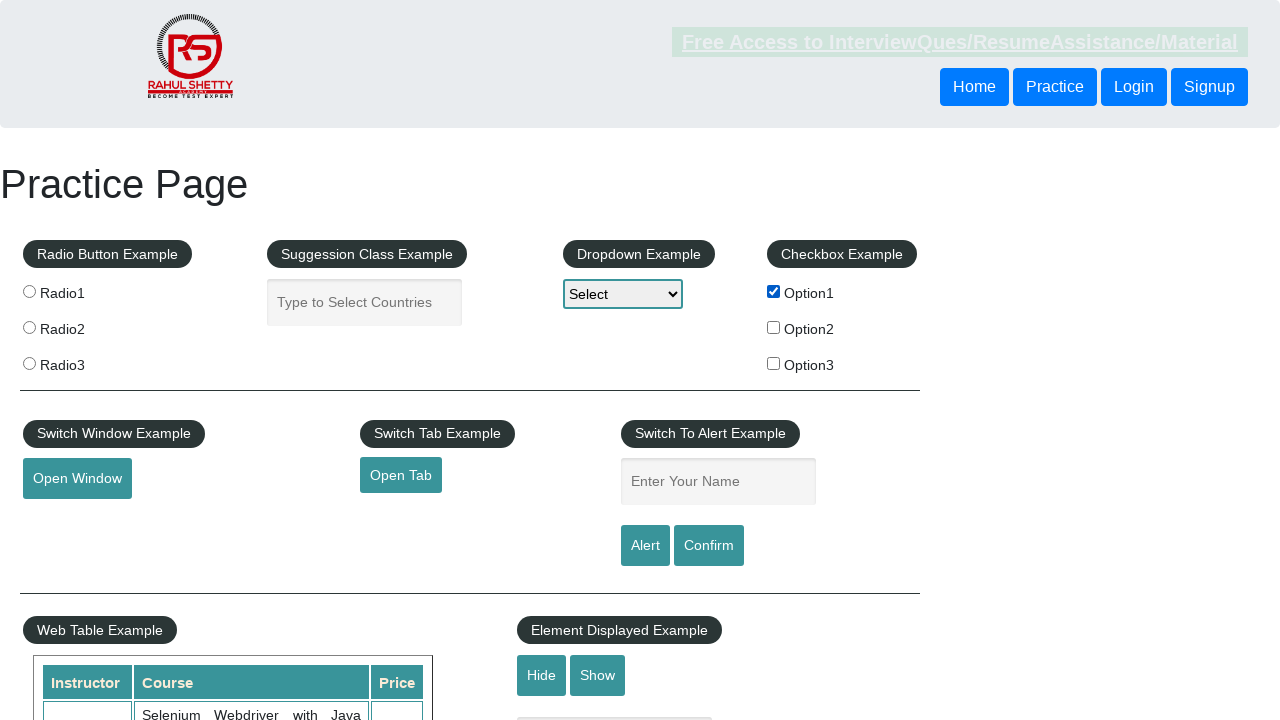

Counted total checkboxes on page: 3
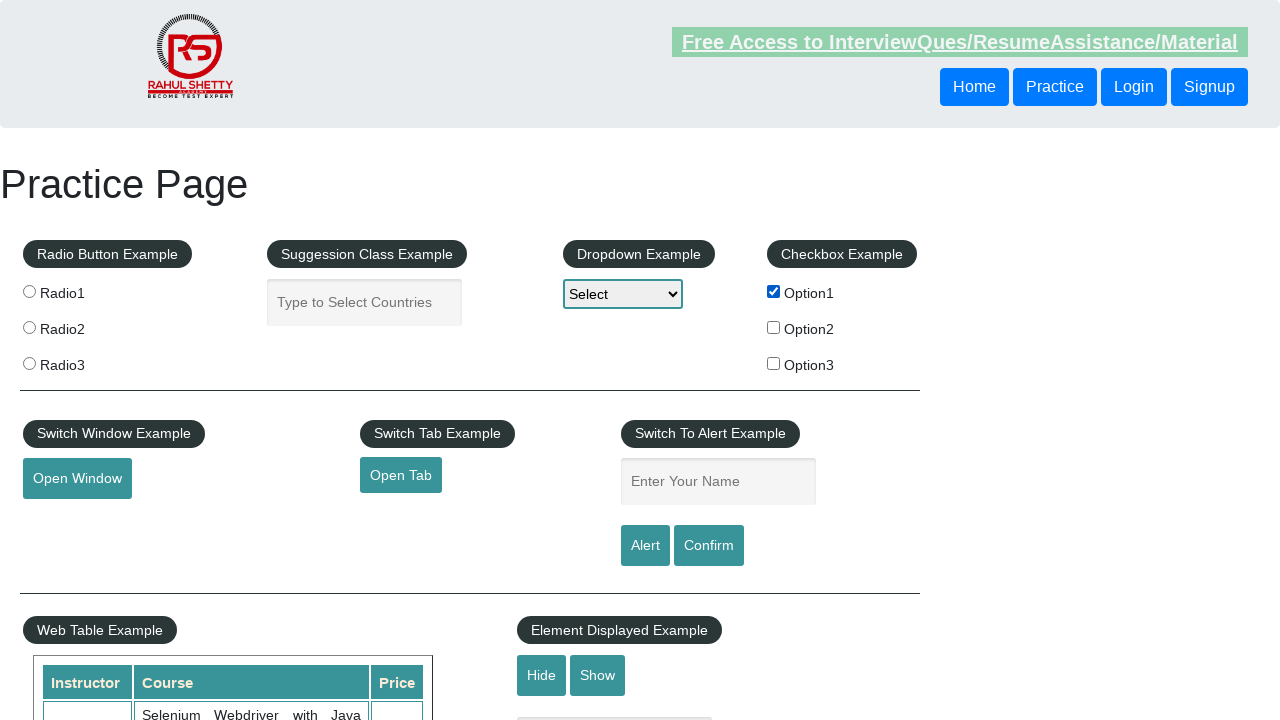

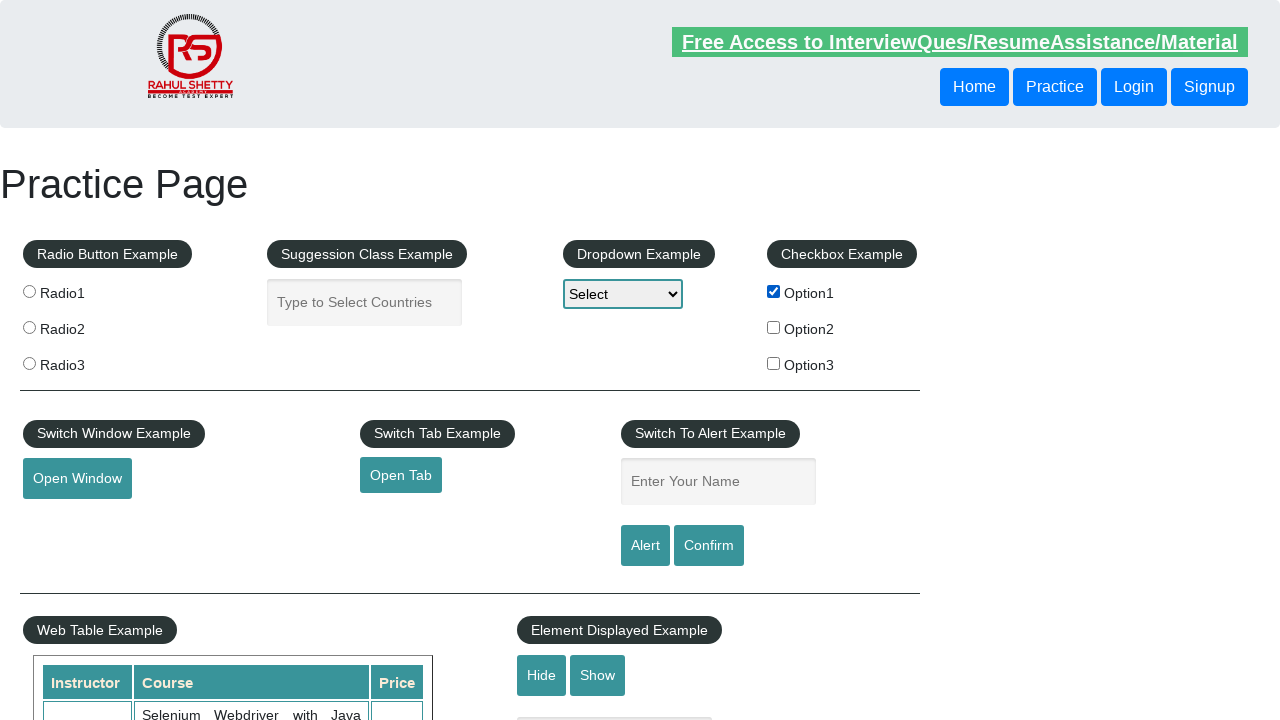